Tests the text box form on DemoQA by filling in full name, email, current address, and permanent address fields, then submitting the form and verifying the submitted details are displayed.

Starting URL: https://demoqa.com/text-box

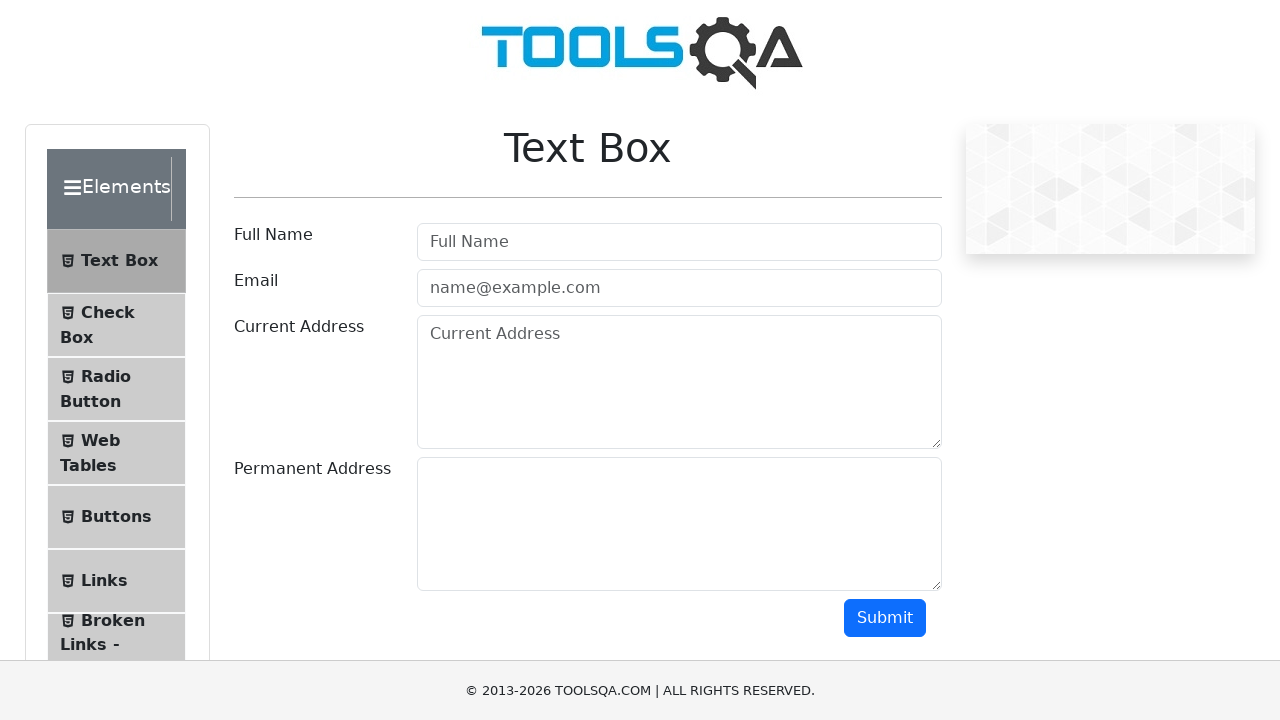

Filled full name field with 'Alina Tinca' on #userName
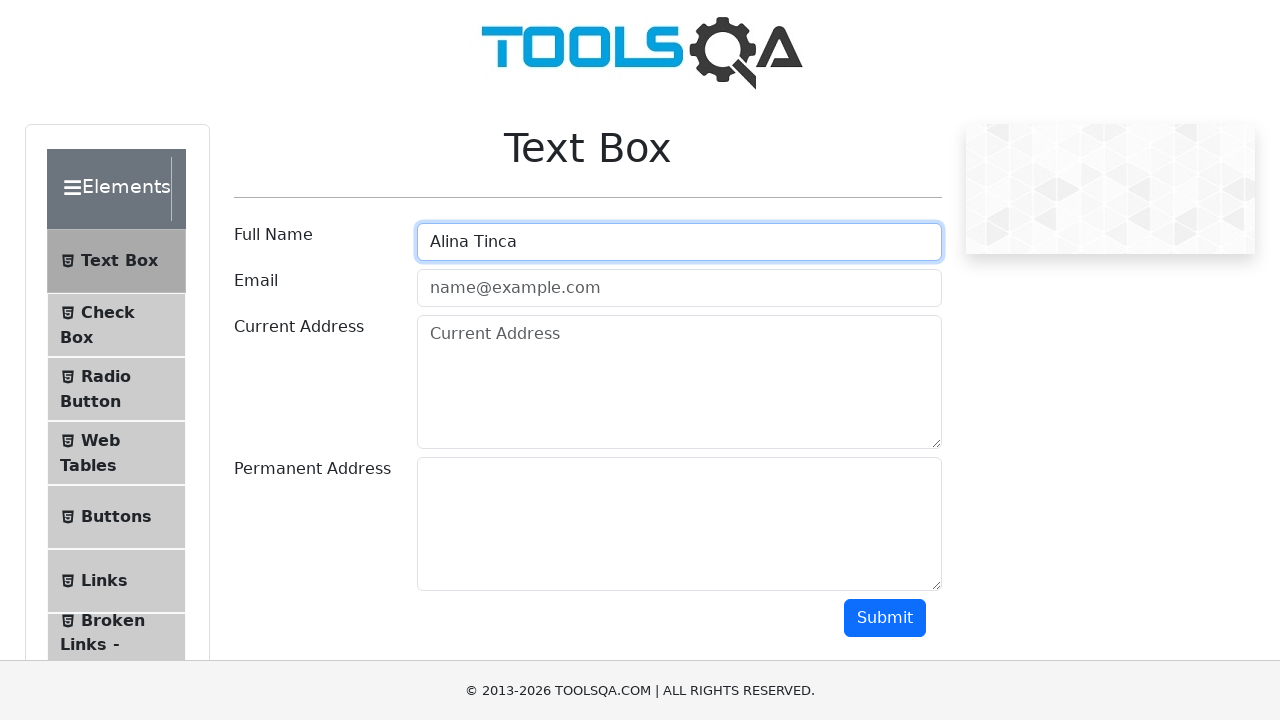

Filled email field with 'test@test.com' on #userEmail
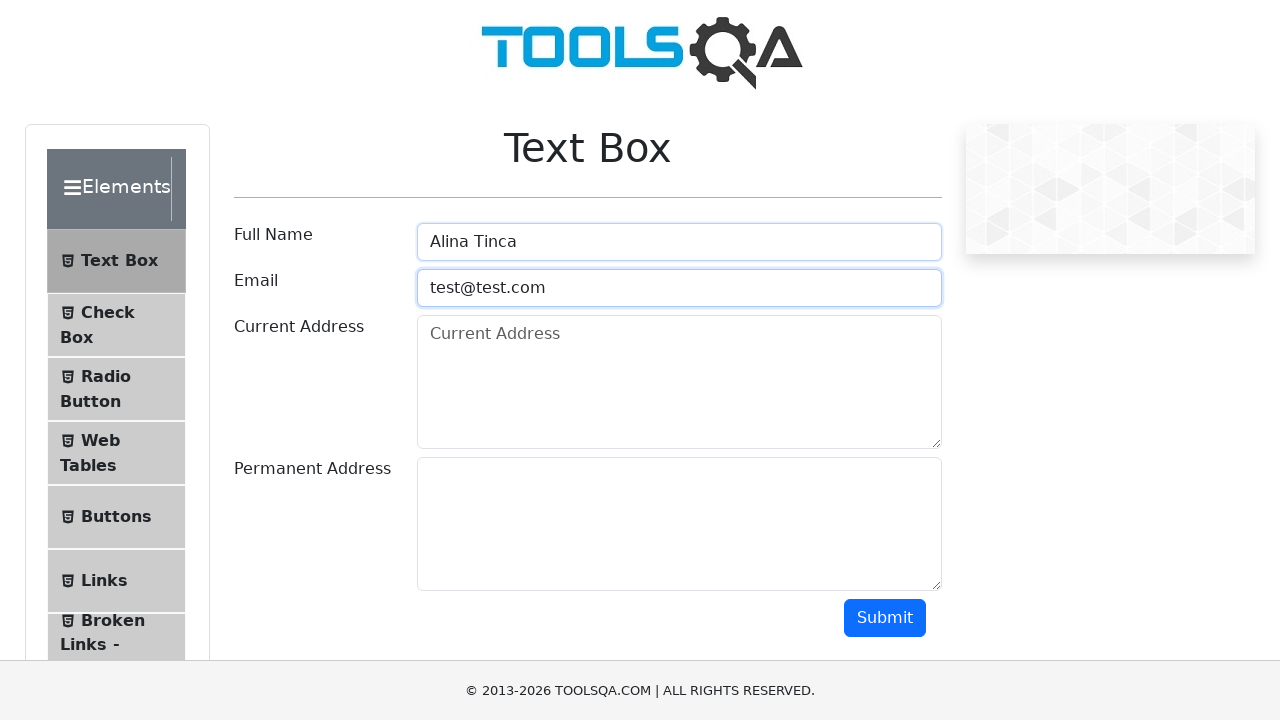

Filled current address field with 'Bucharest' on #currentAddress
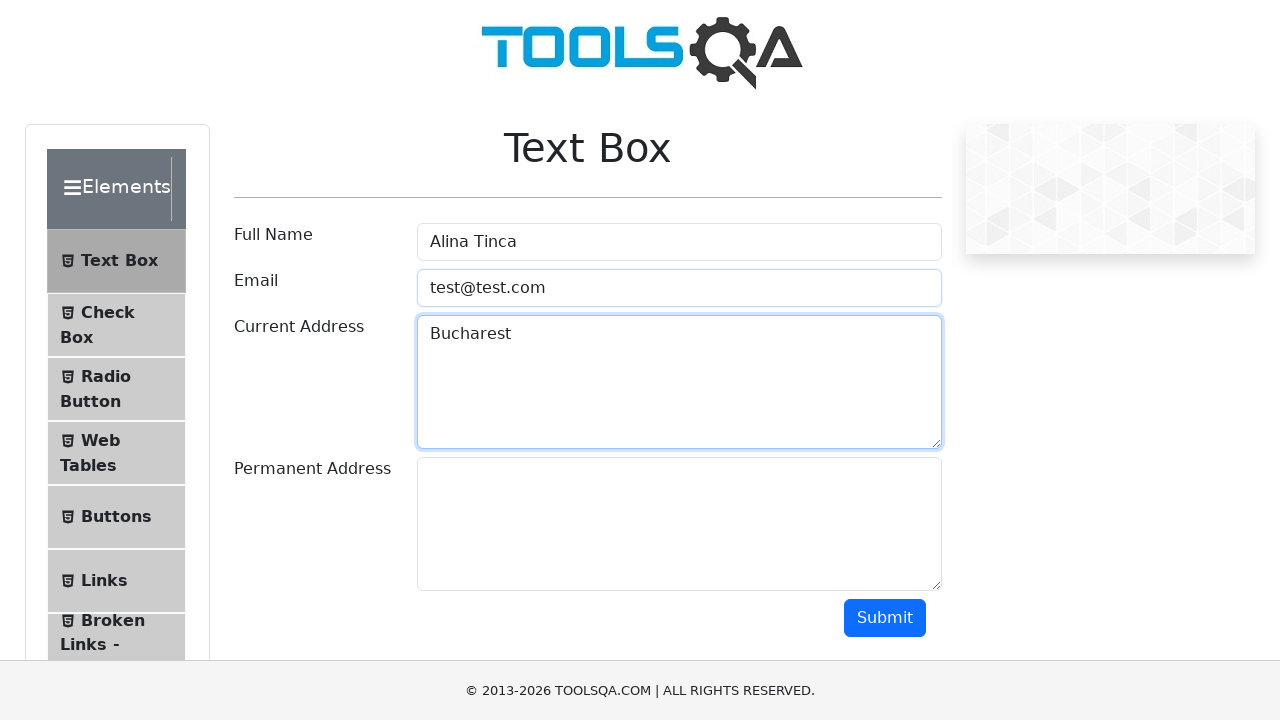

Filled permanent address field with 'Bucuresti' on #permanentAddress
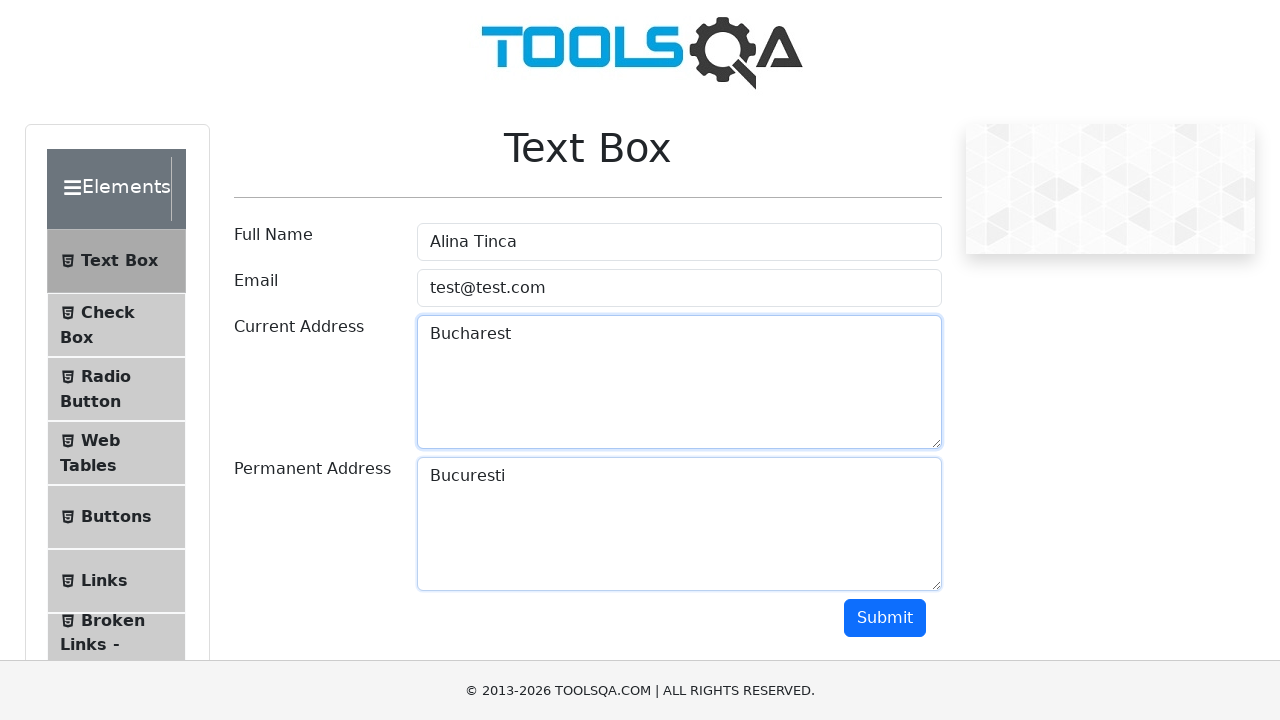

Clicked submit button to submit the form at (885, 618) on #submit
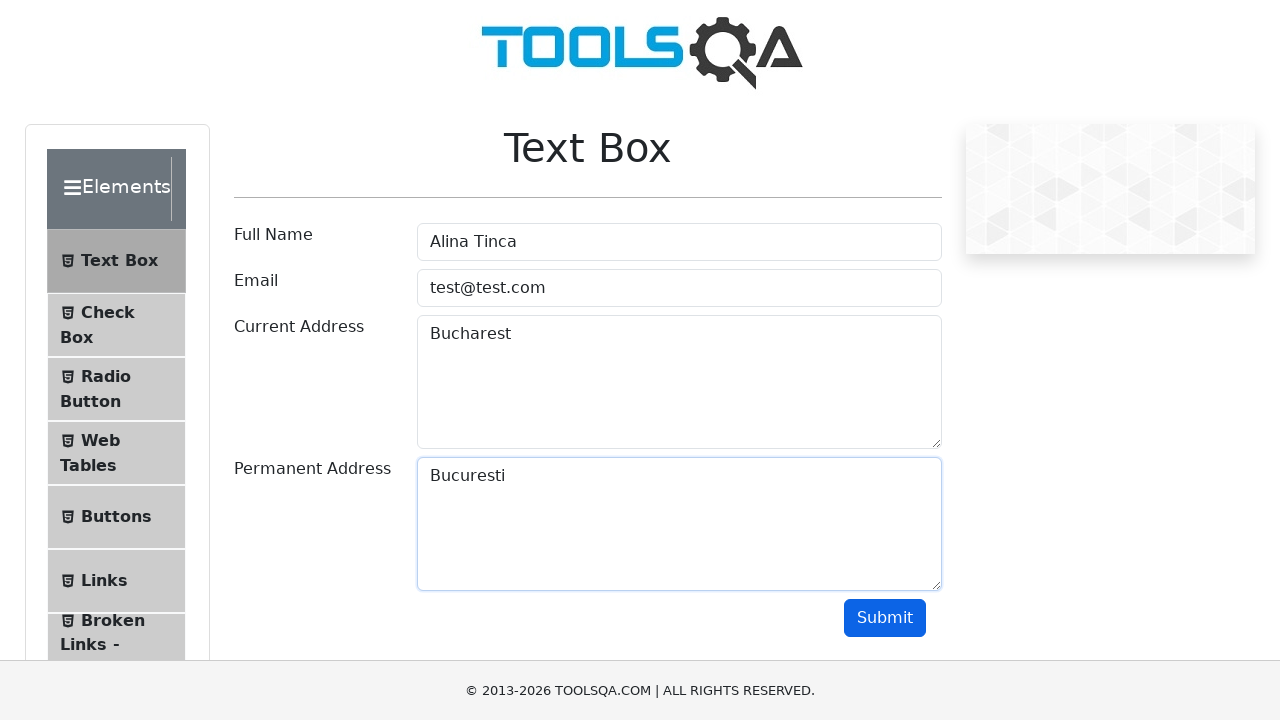

Waited for name element to be displayed in submitted details
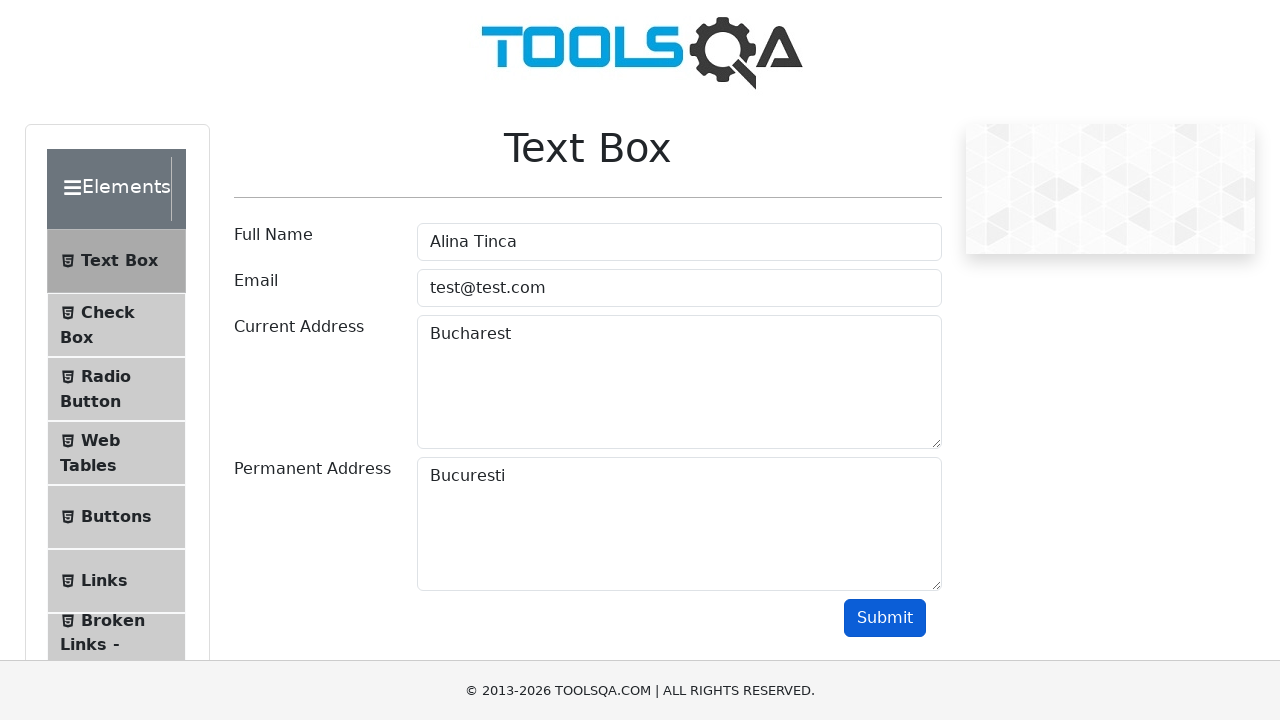

Waited for email element to be displayed in submitted details
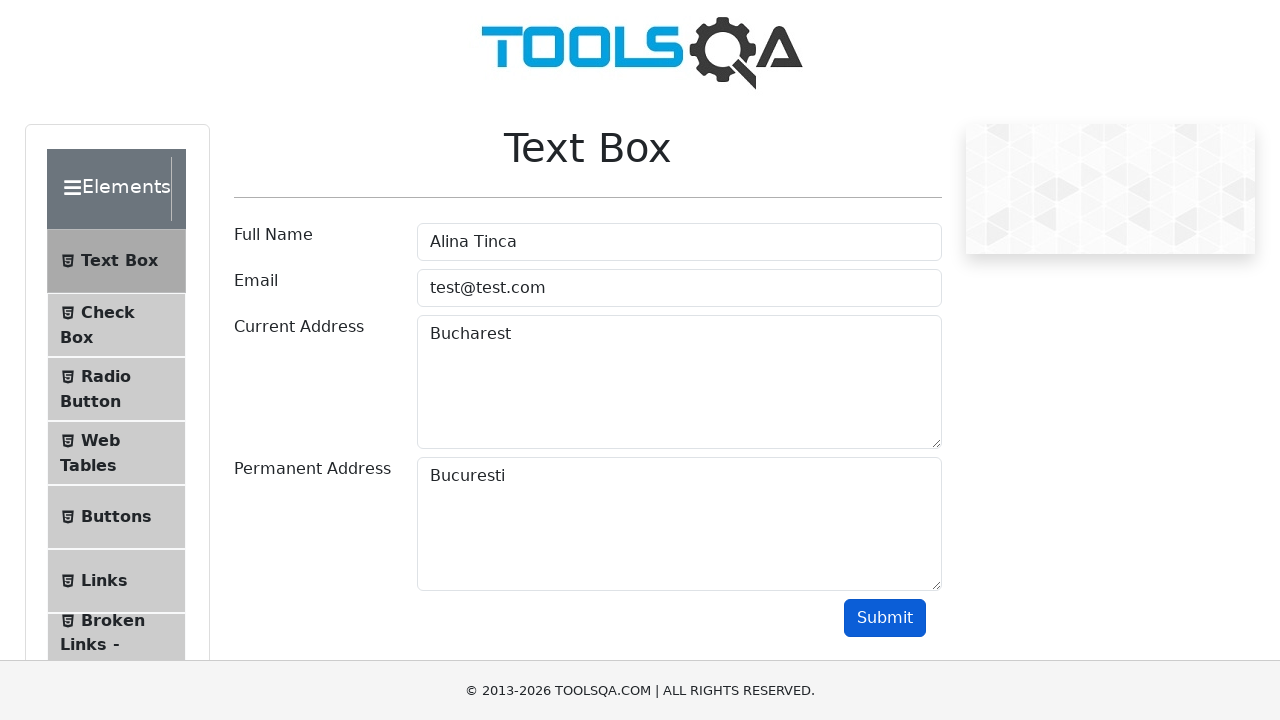

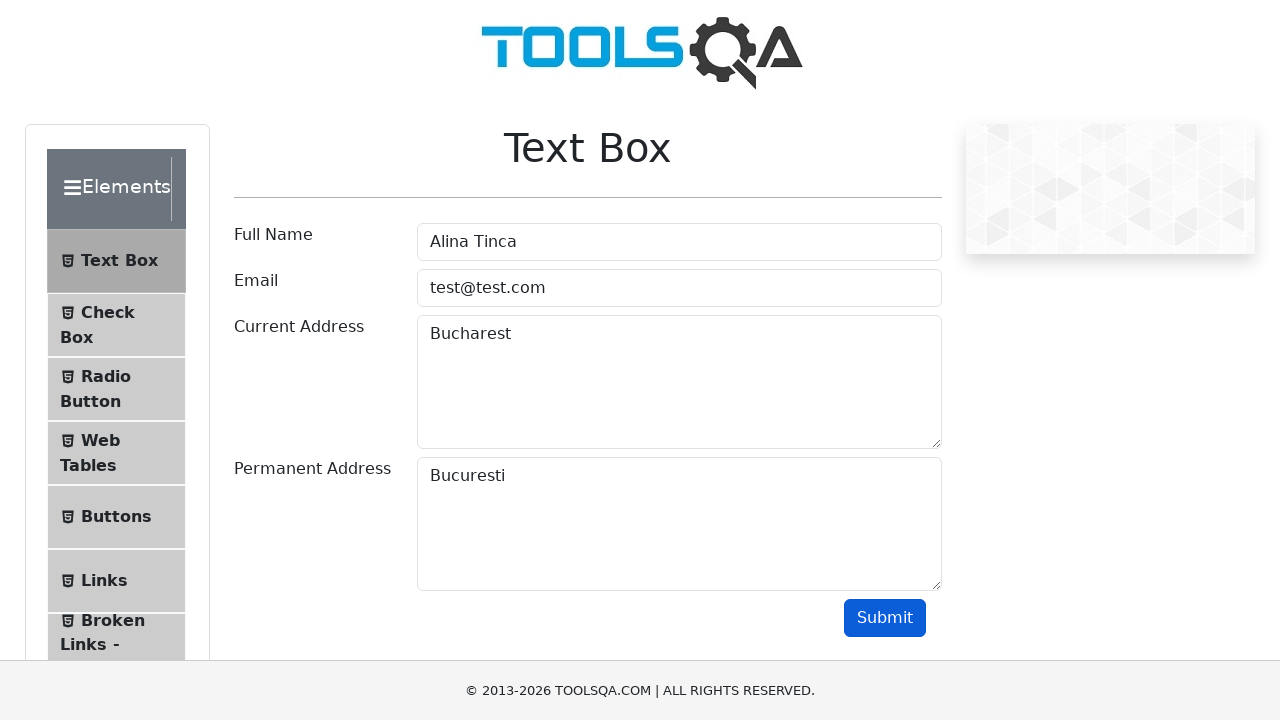